Tests opening the Sign up modal by clicking the Sign up link in the navigation bar.

Starting URL: https://www.demoblaze.com/

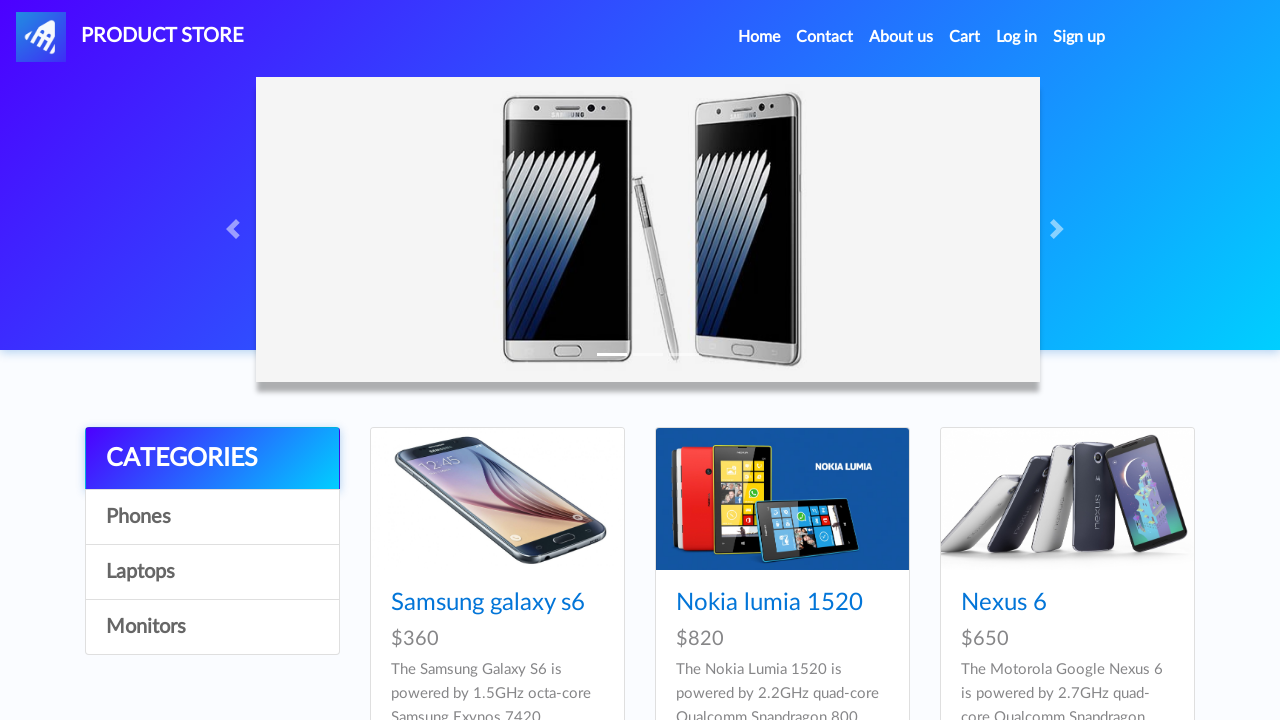

Clicked Sign up link in navigation bar to open Sign up modal at (1079, 37) on internal:role=link[name="Sign up"i]
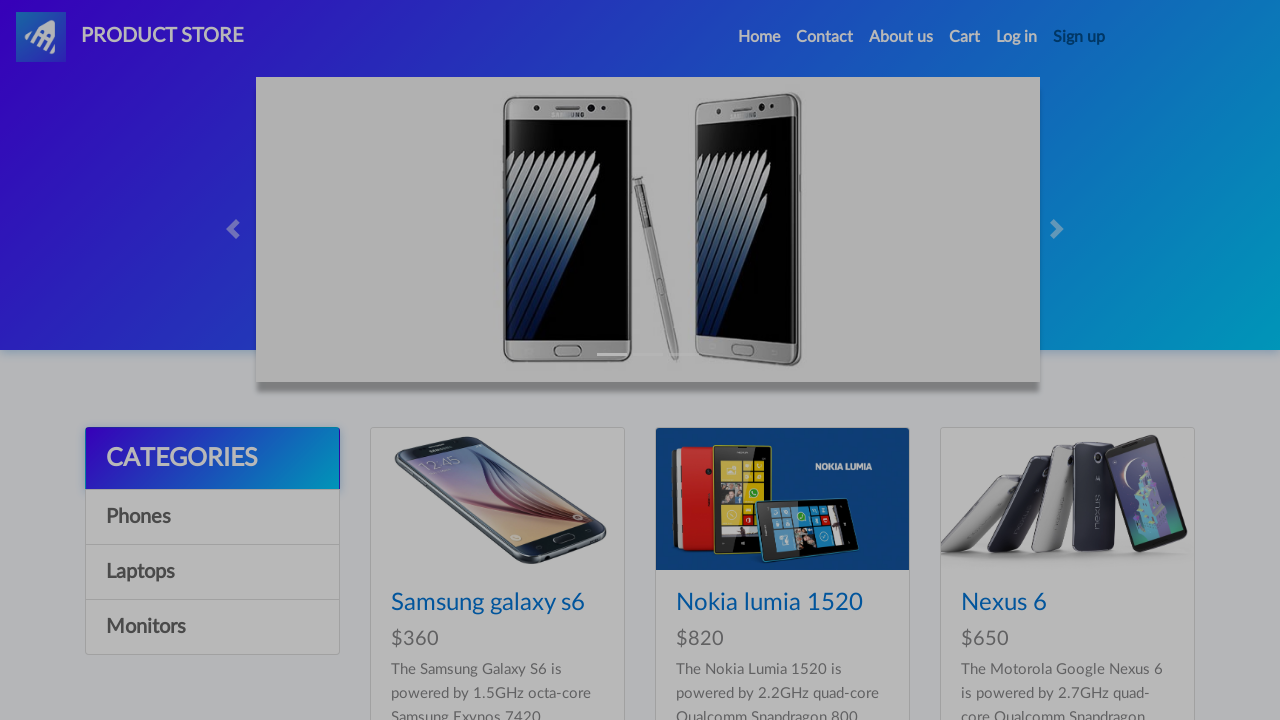

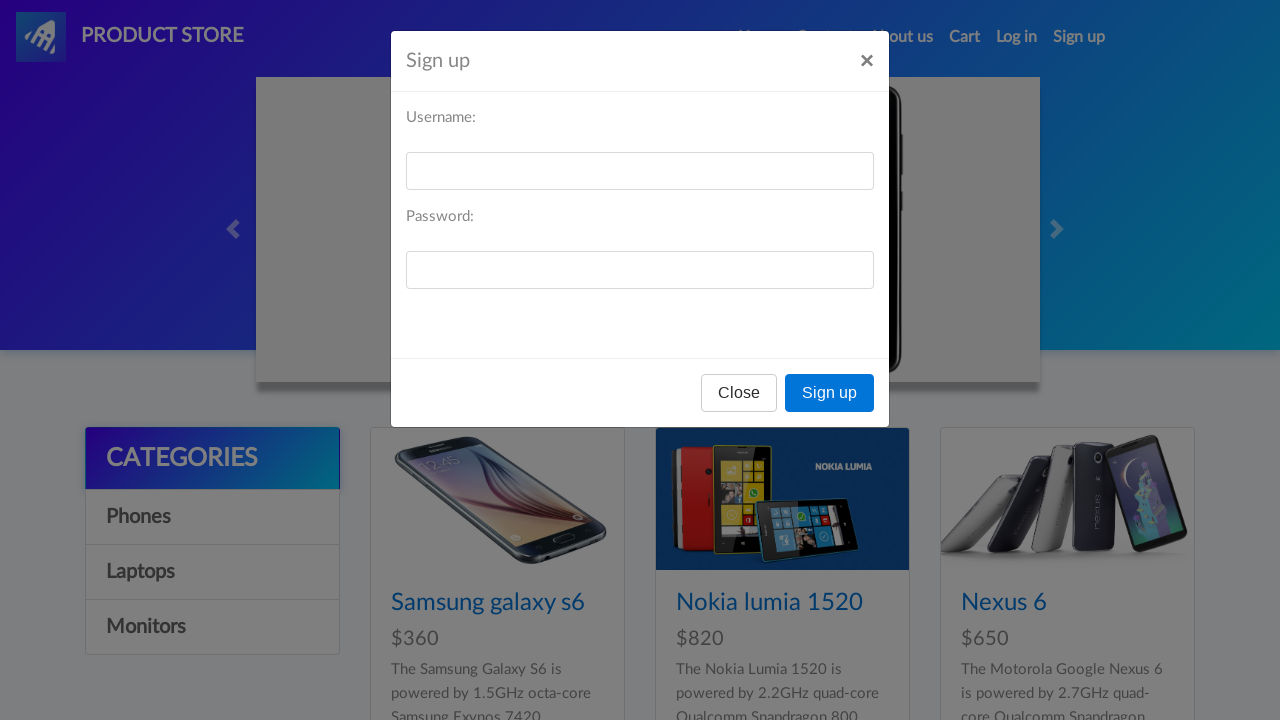